Tests clicking on a "More ways to reach us" link on the M&T Bank personal banking page

Starting URL: https://www3.mtb.com/personal

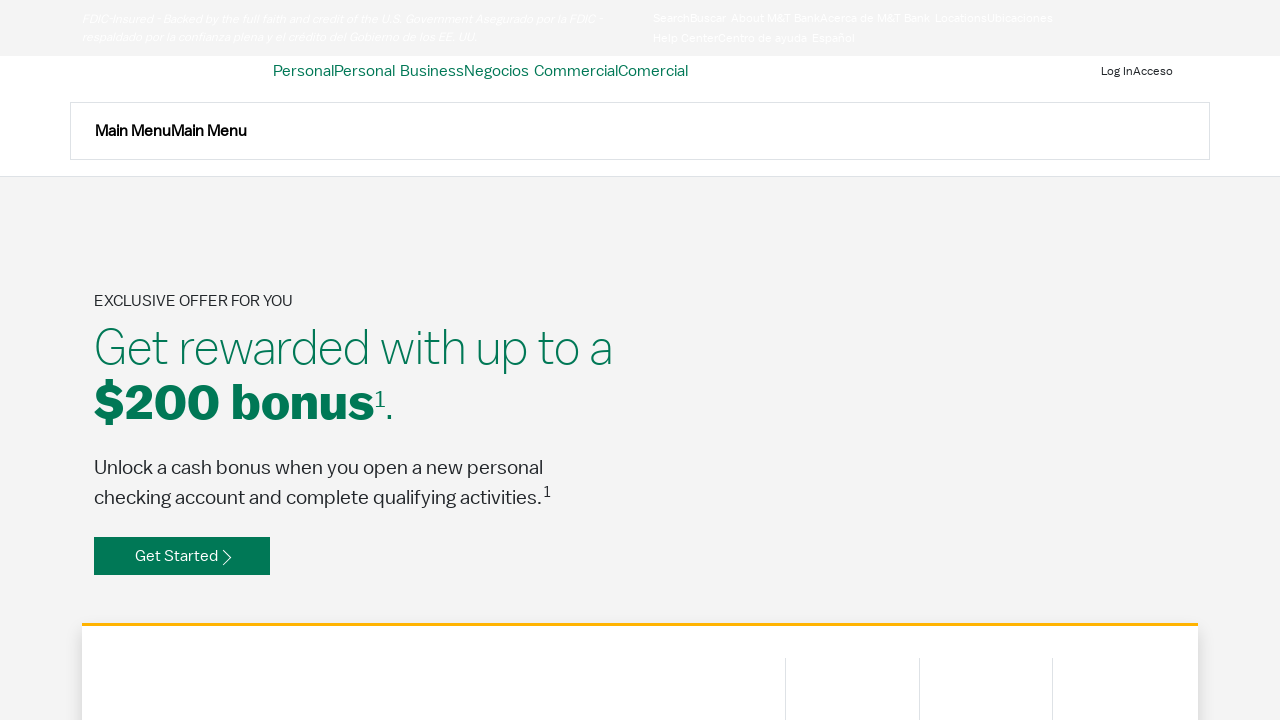

Navigated to M&T Bank personal banking page
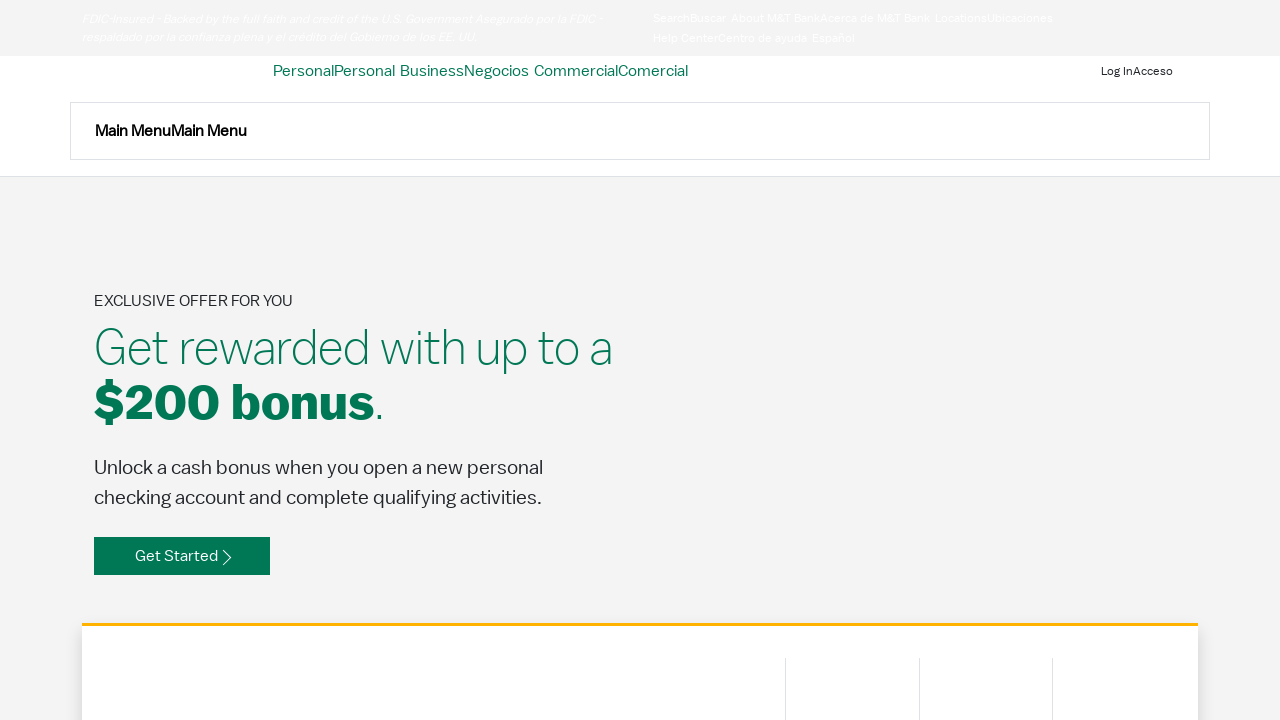

Clicked on 'More ways to reach us' link at (572, 361) on text=More ways to reach us
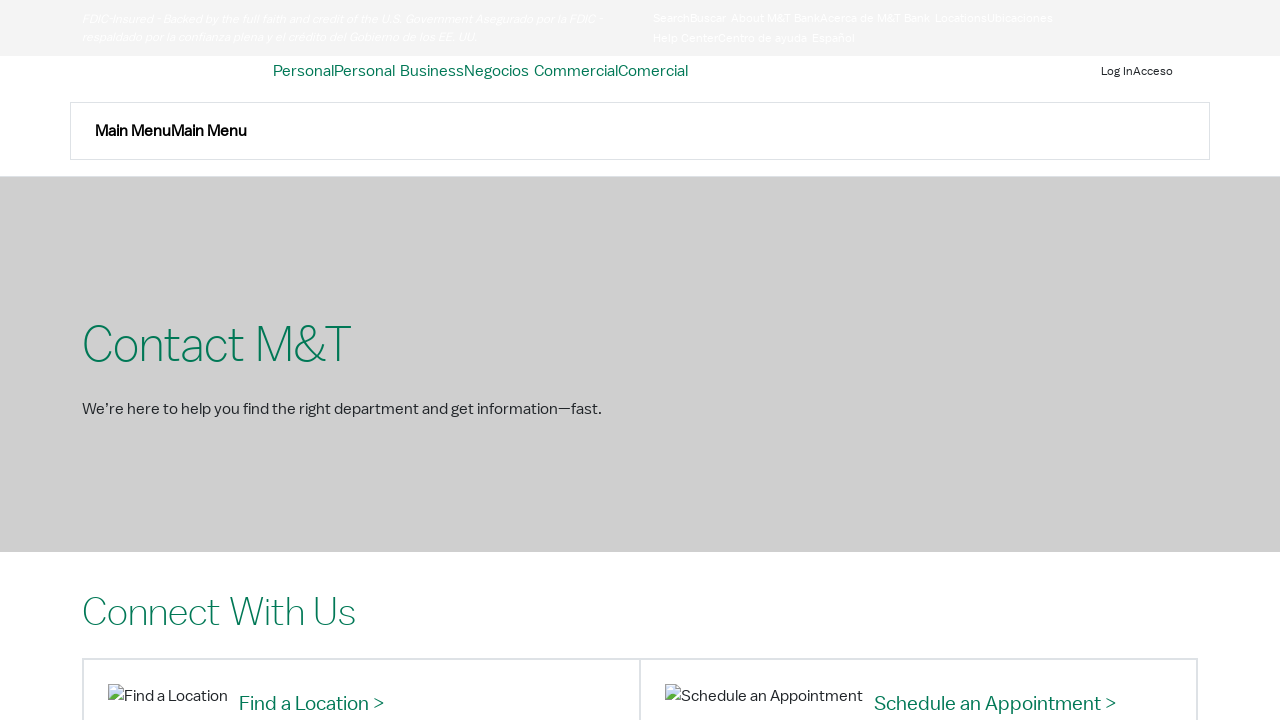

Page navigation completed and network idle
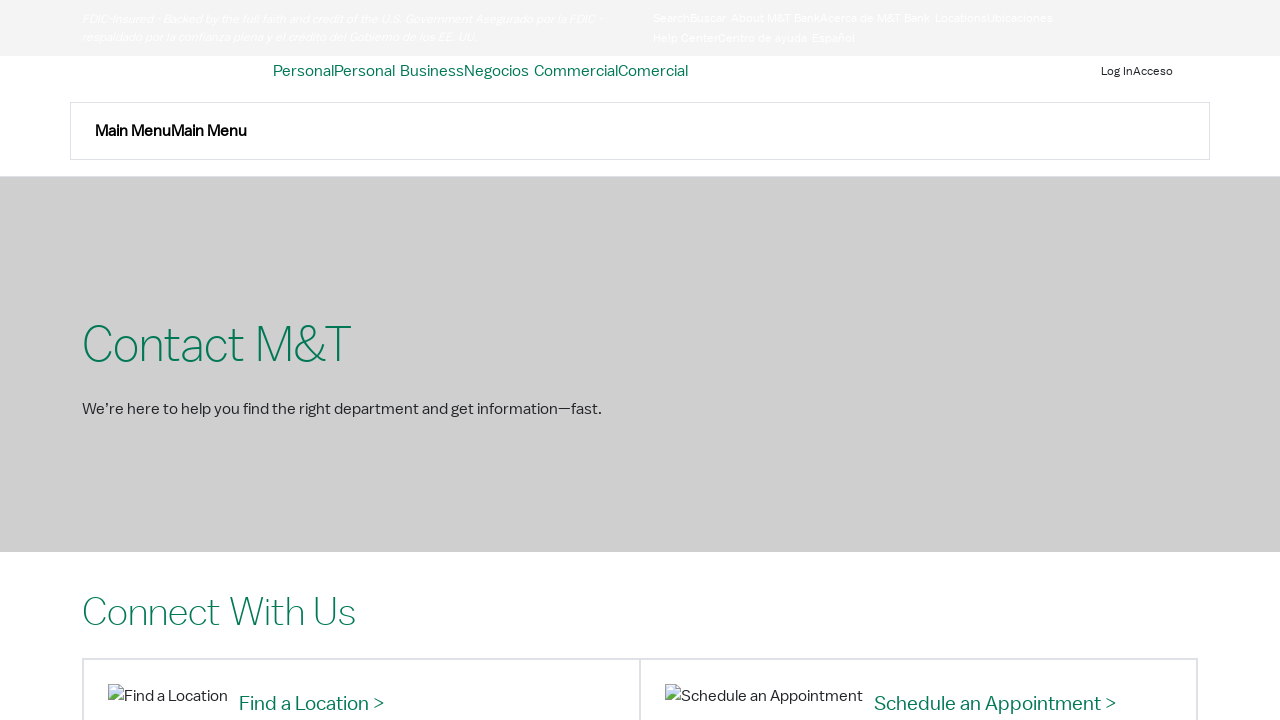

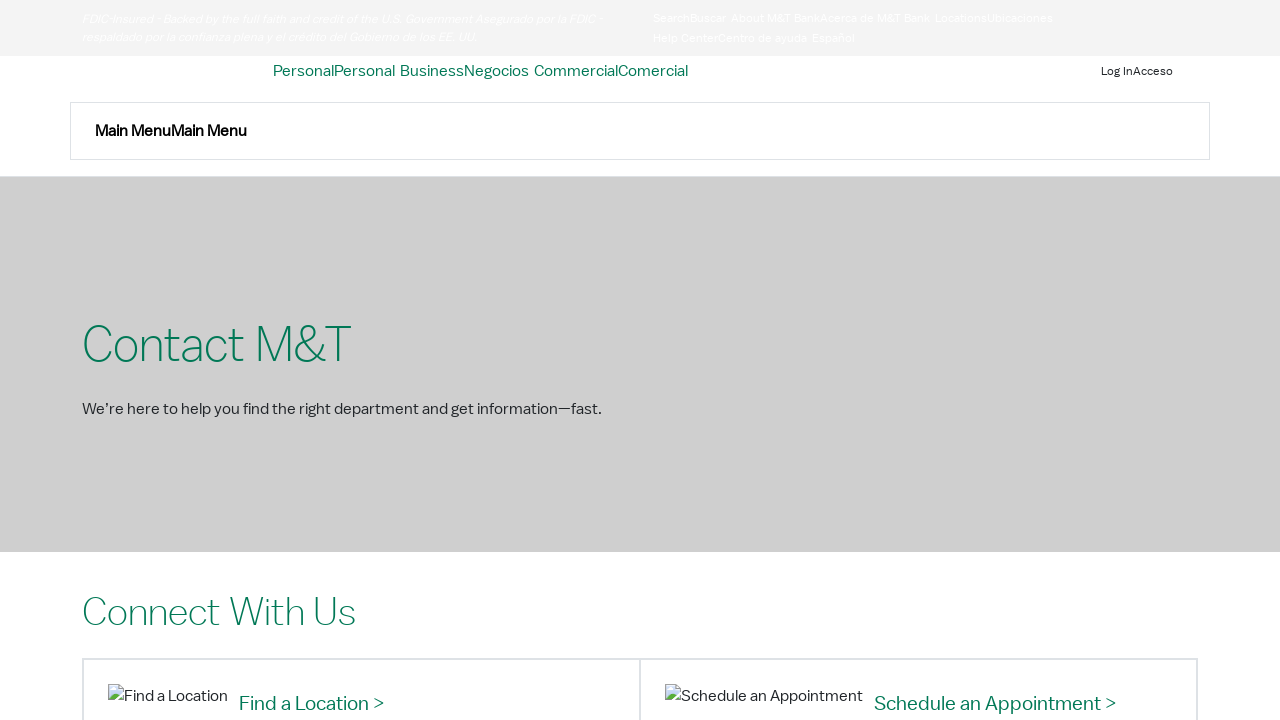